Tests selecting options from a dropdown menu using different selection methods

Starting URL: http://theinternet.przyklady.javastart.pl/dropdown

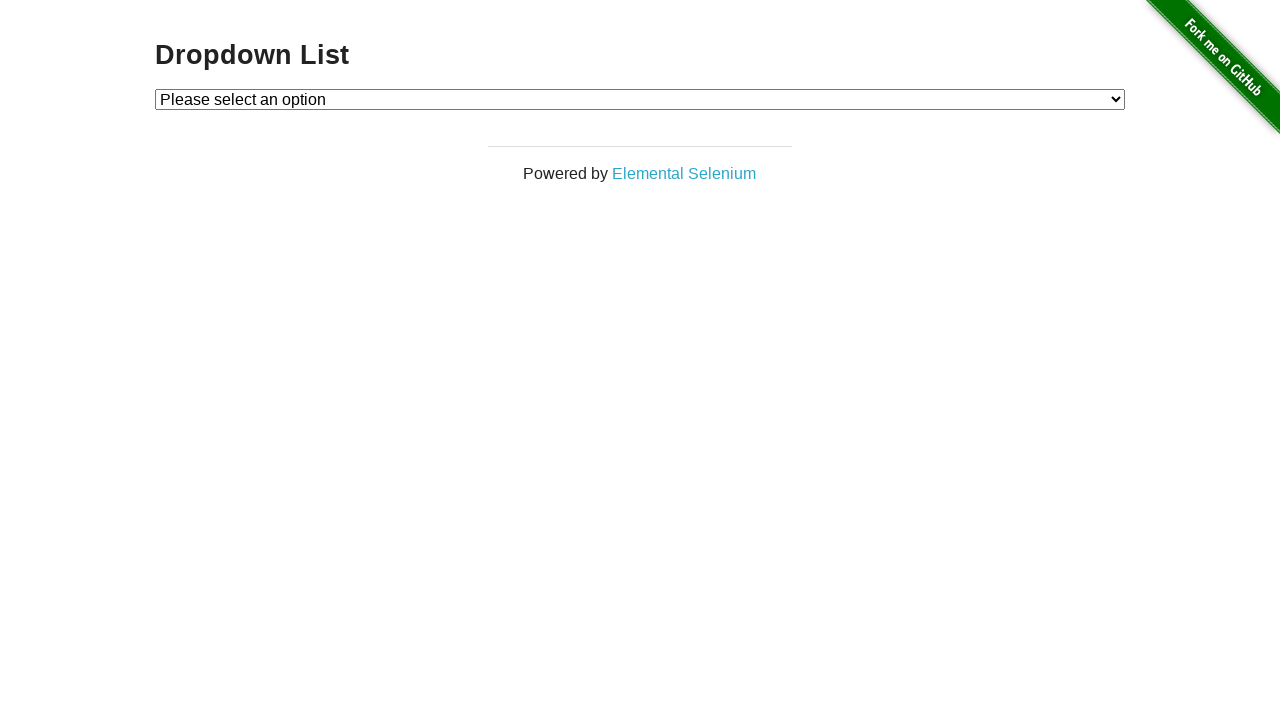

Navigated to dropdown test page
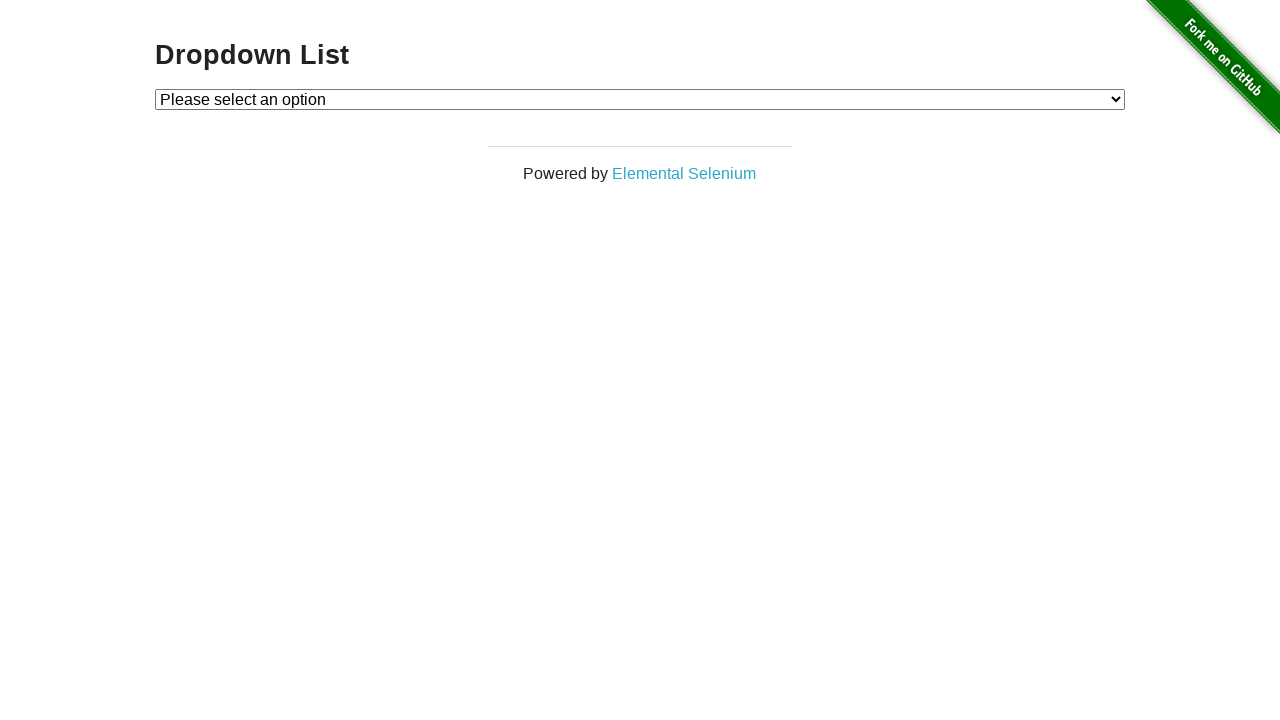

Selected option 1 by value from dropdown on #dropdown
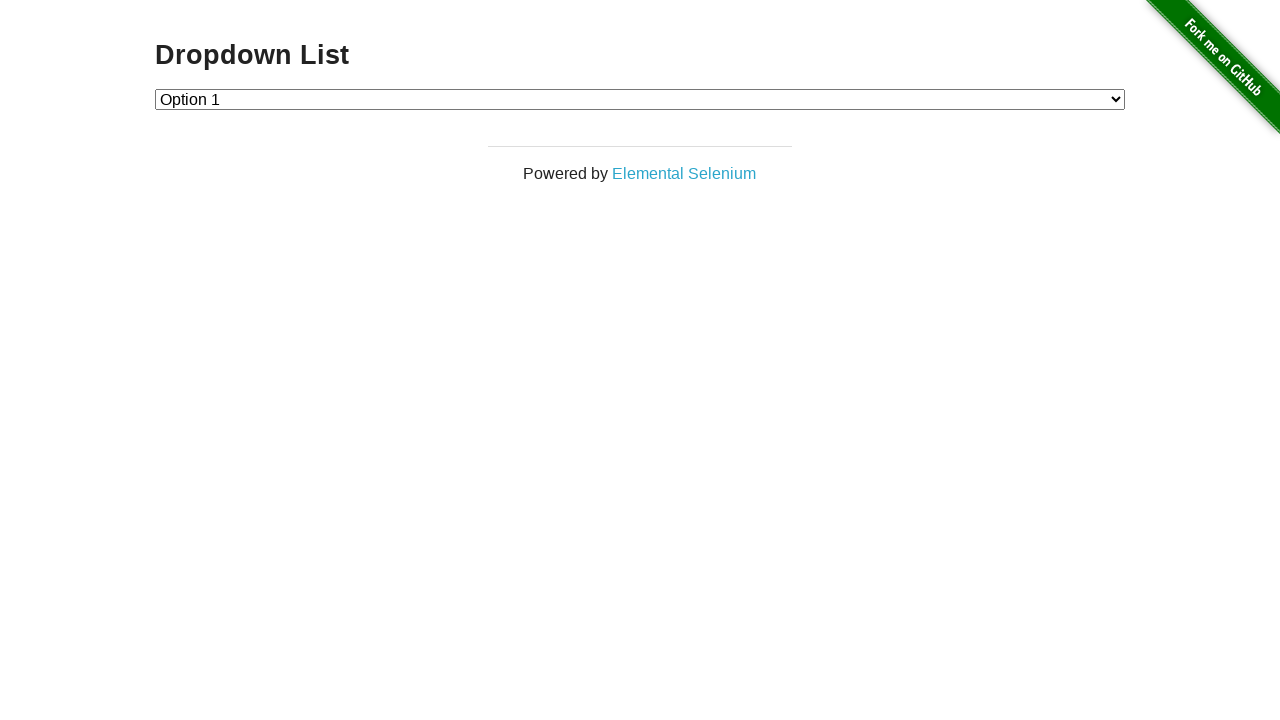

Selected option 2 by visible text from dropdown on #dropdown
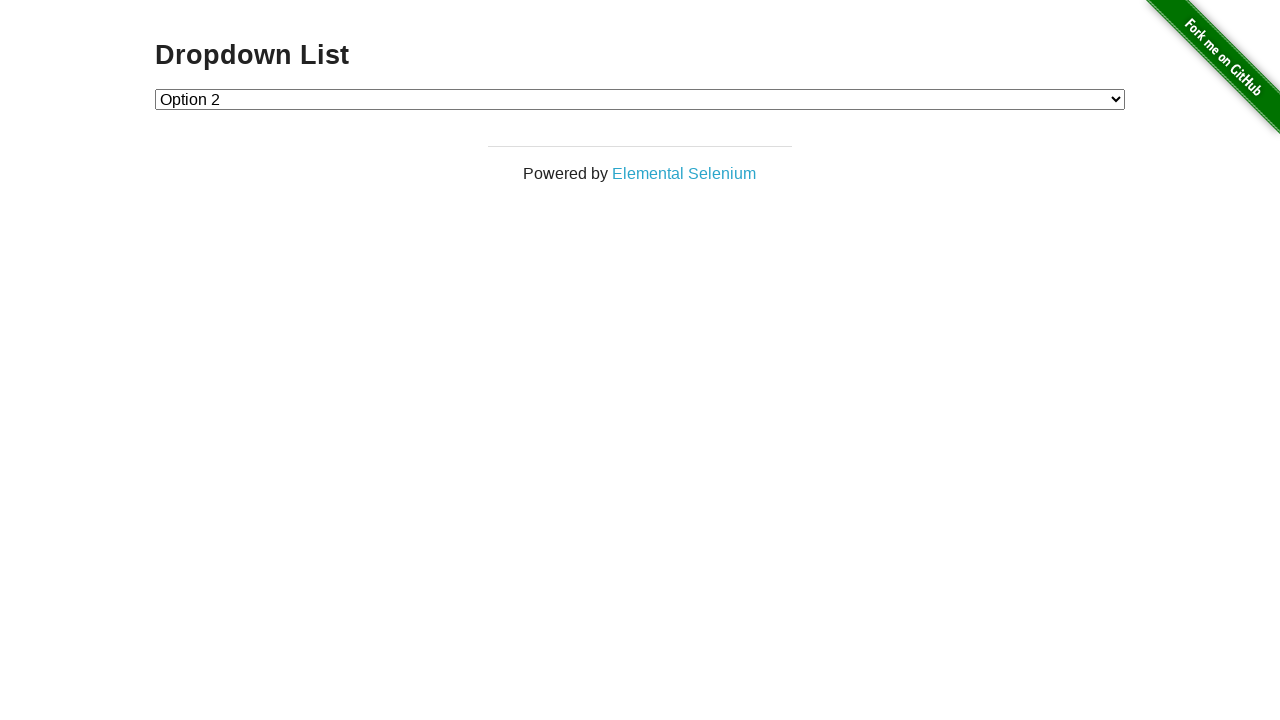

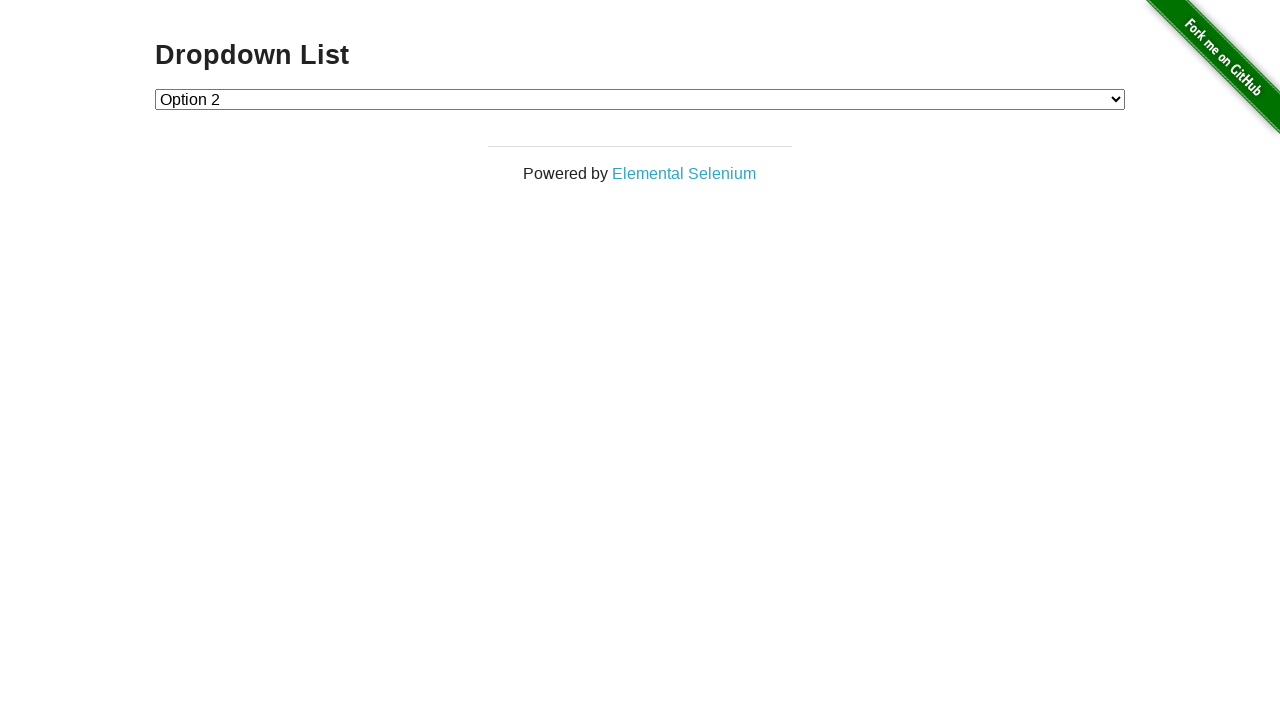